Tests drag and drop functionality on the jQuery UI demo page by dragging a source element and dropping it onto a target element within an iframe.

Starting URL: http://jqueryui.com/droppable/

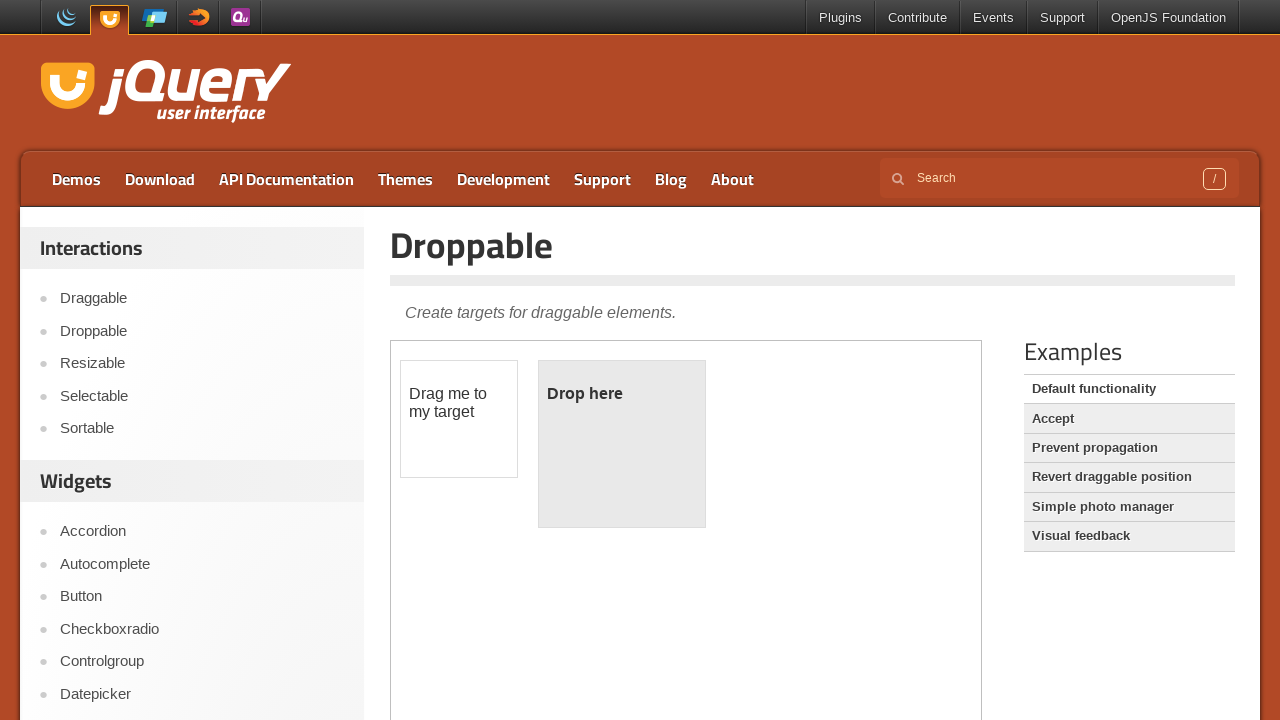

Located the demo iframe on the jQuery UI droppable page
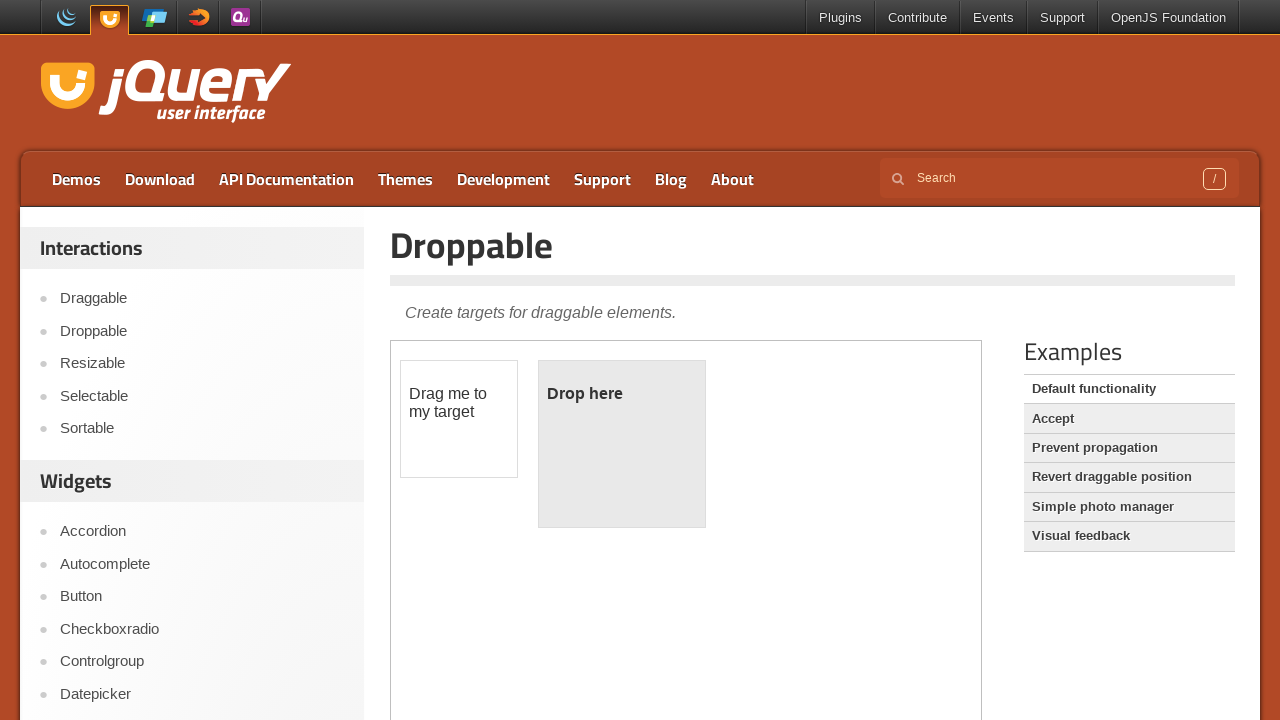

Located the draggable source element in the iframe
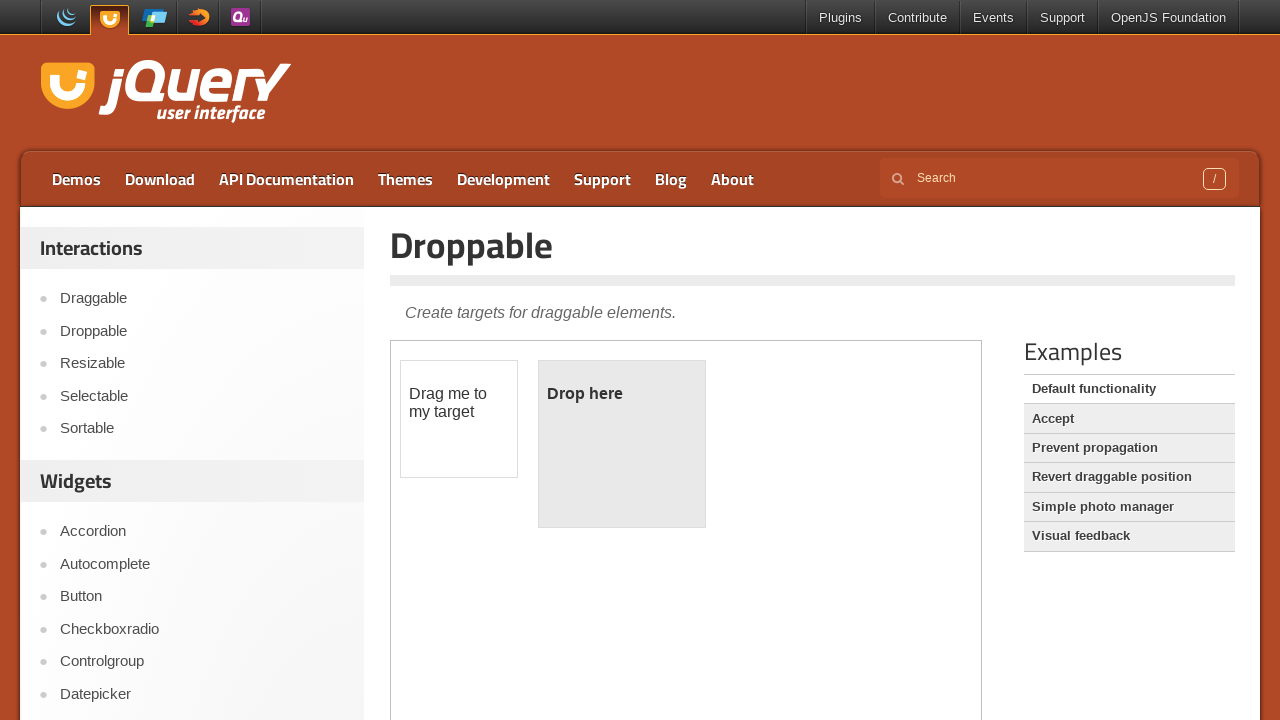

Located the droppable target element in the iframe
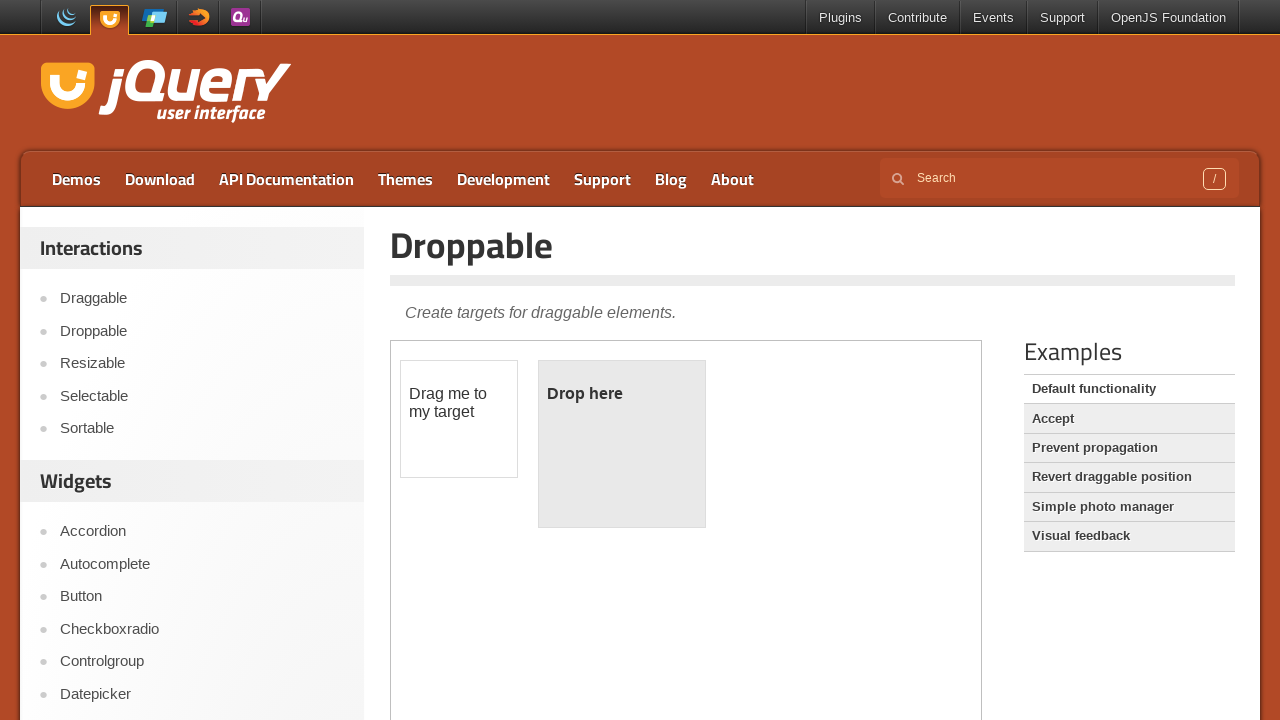

Verified that the draggable element is visible
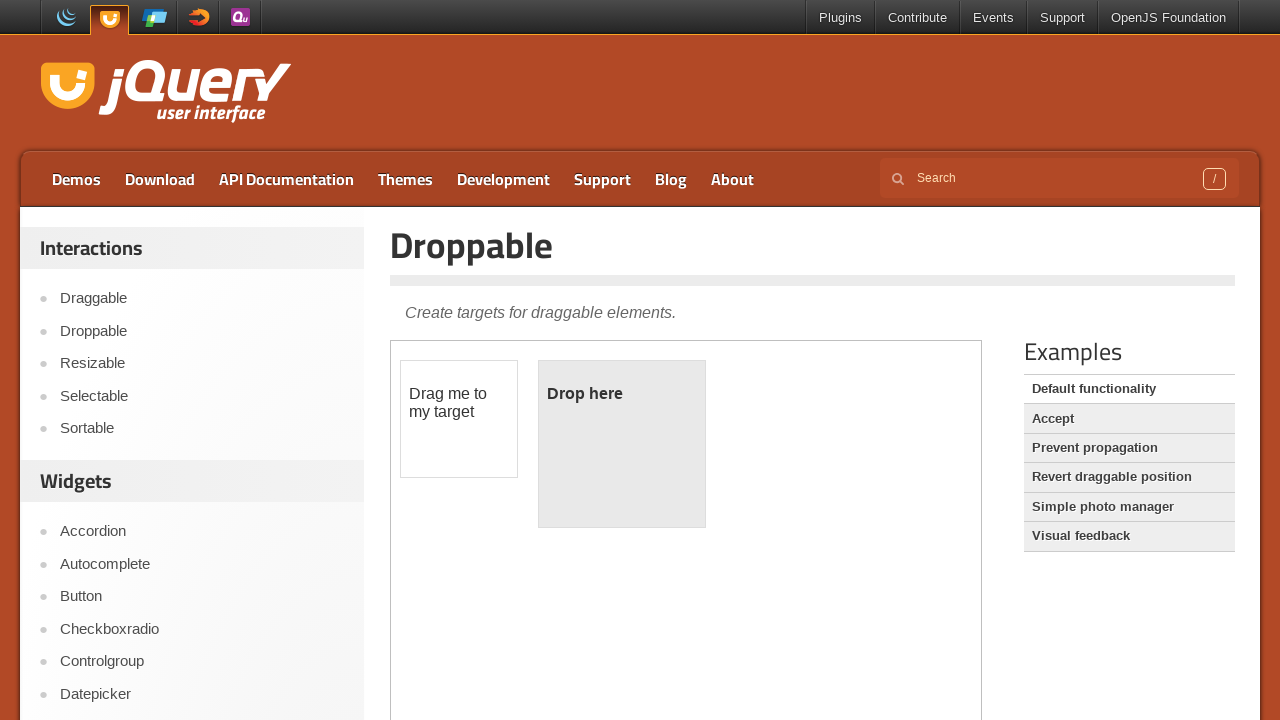

Verified that the droppable target element is visible
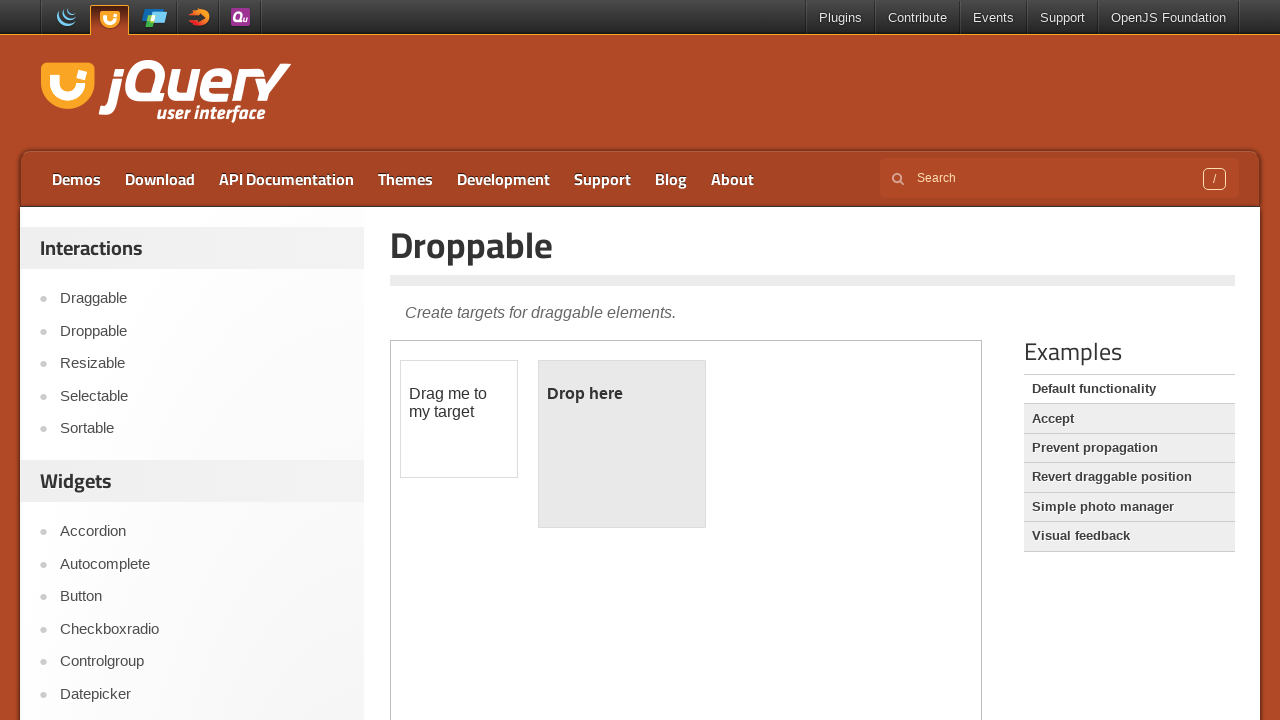

Dragged the source element and dropped it onto the target element at (622, 444)
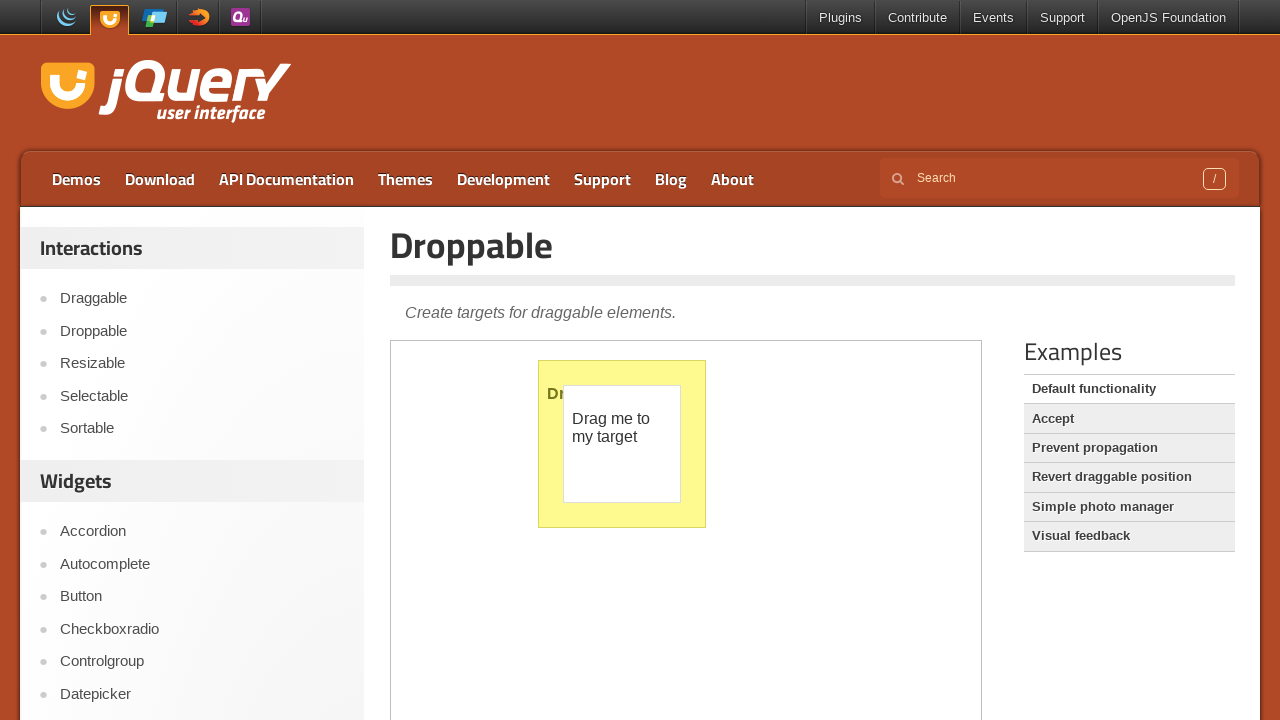

Confirmed that the drop was successful by verifying the target text changed to 'Dropped!'
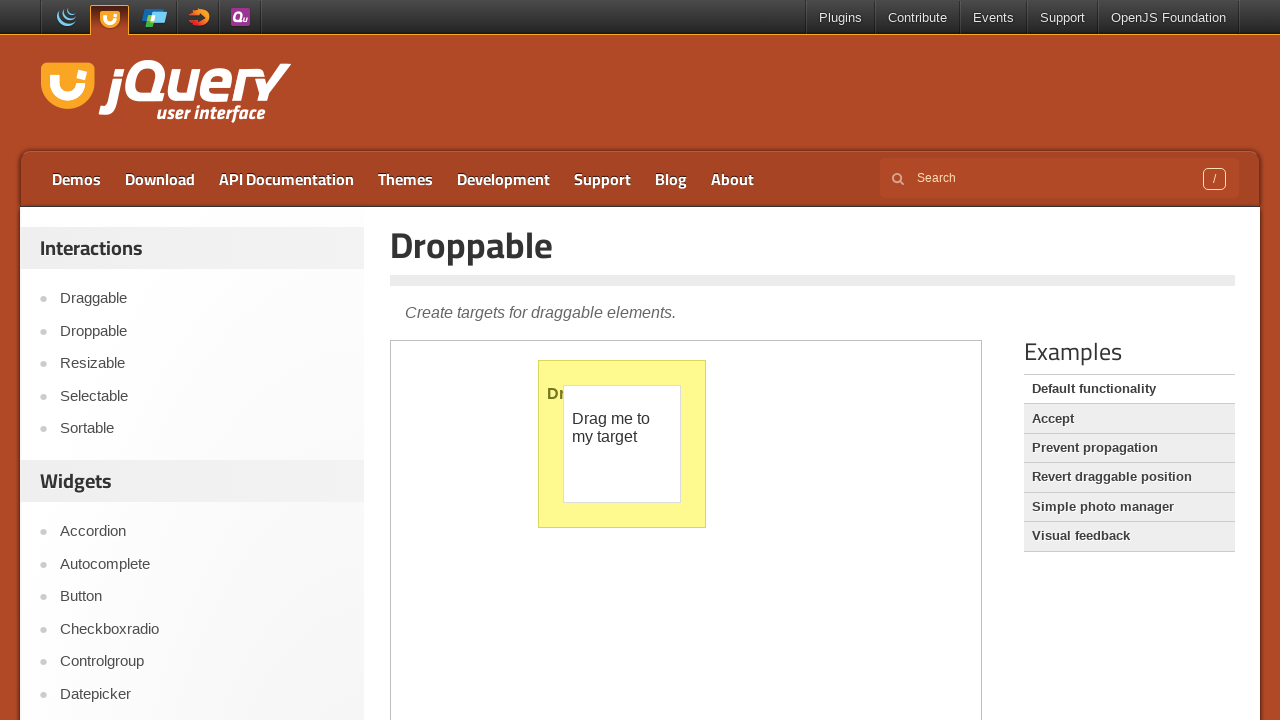

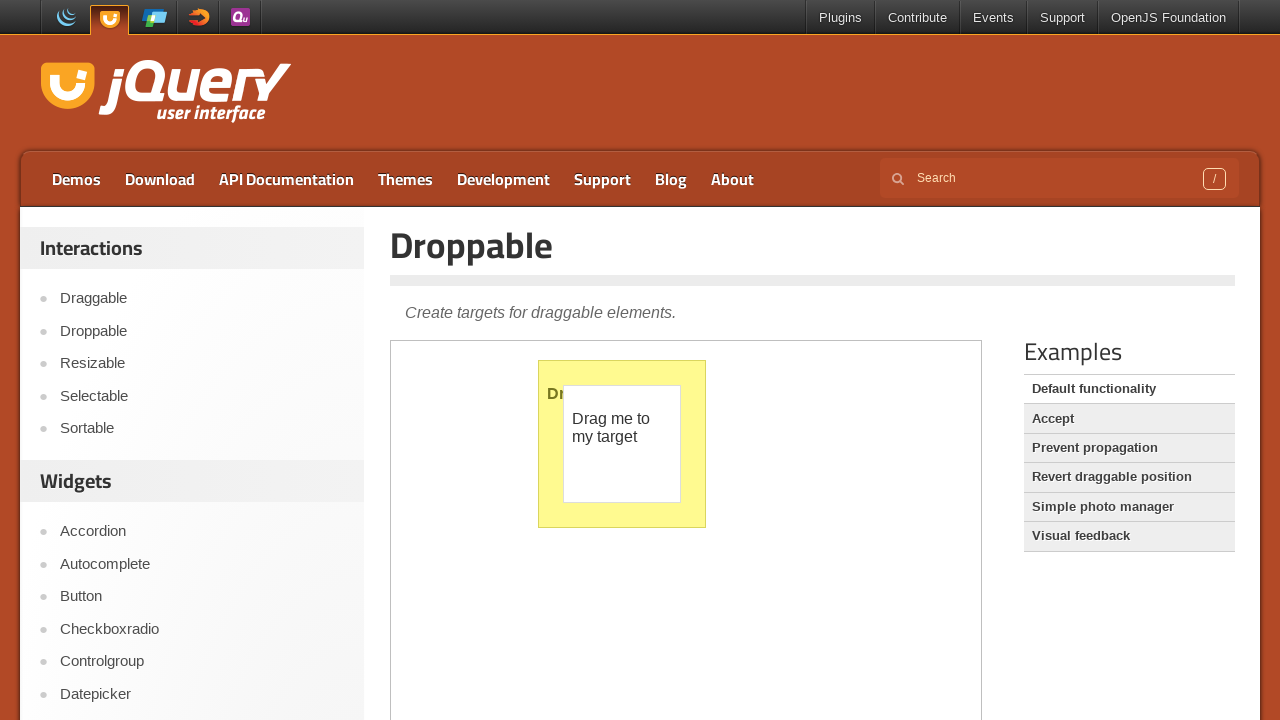